Navigates to Duitang search page with a search query and scrolls down multiple times to trigger infinite scroll loading of additional image content.

Starting URL: https://www.duitang.com/search/?kw=miku&type=feed

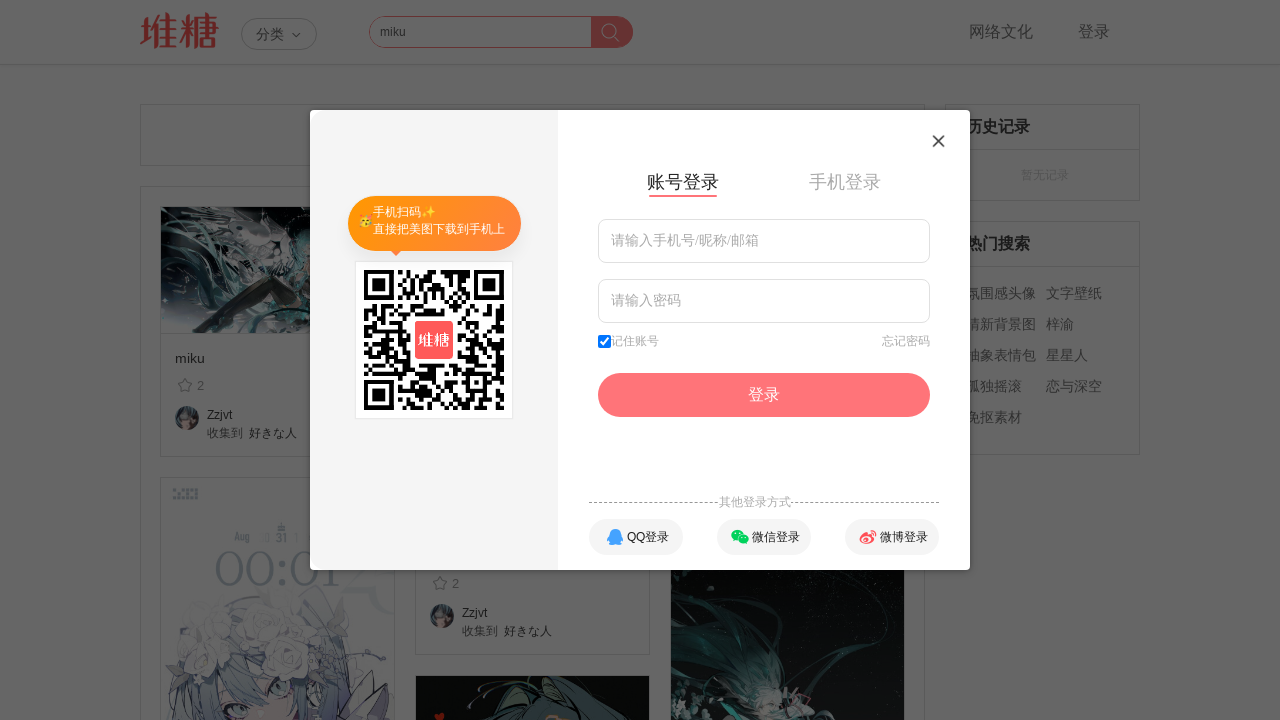

Navigated to Duitang search page with 'miku' query
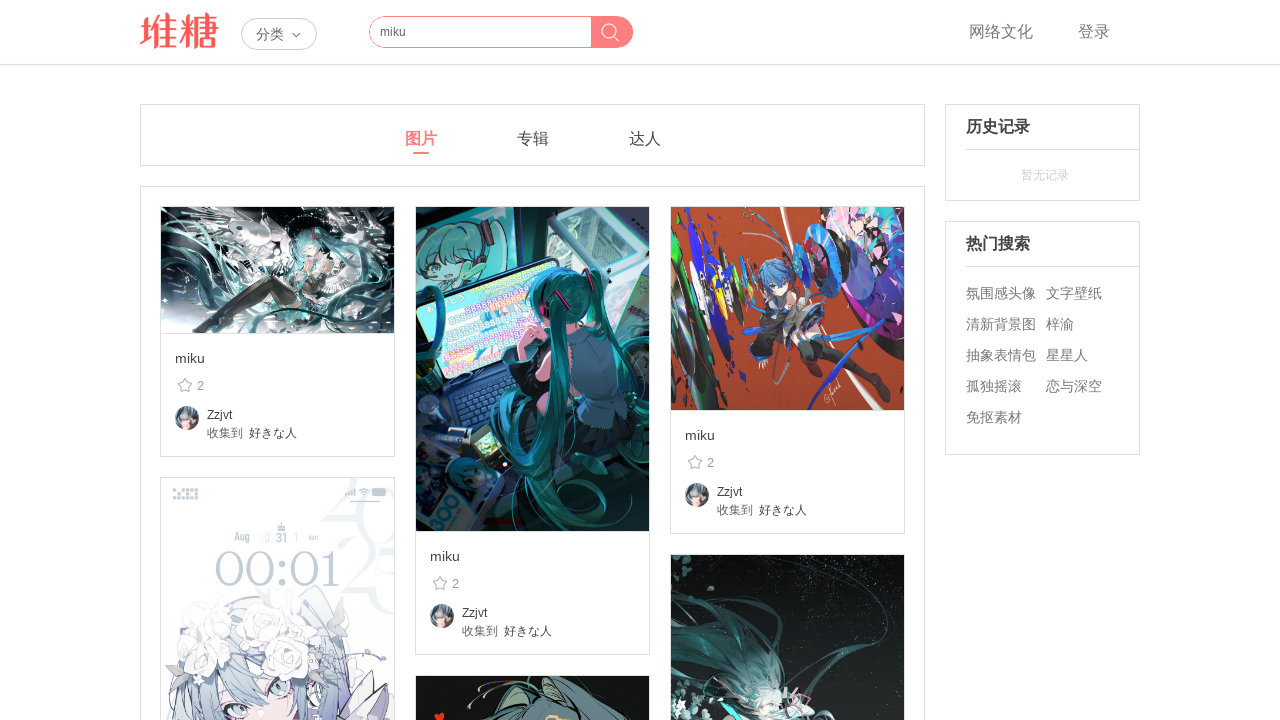

Scrolled down to trigger infinite scroll loading (iteration 1/10)
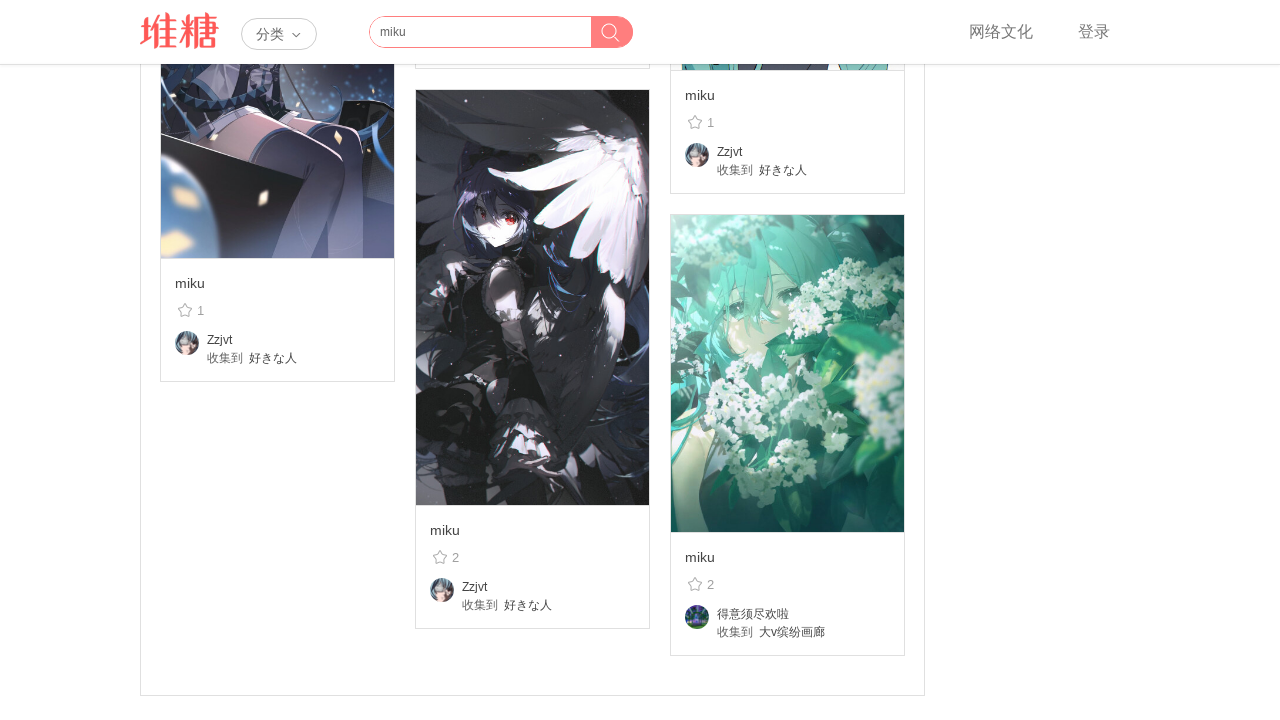

Waited 500ms for content to load
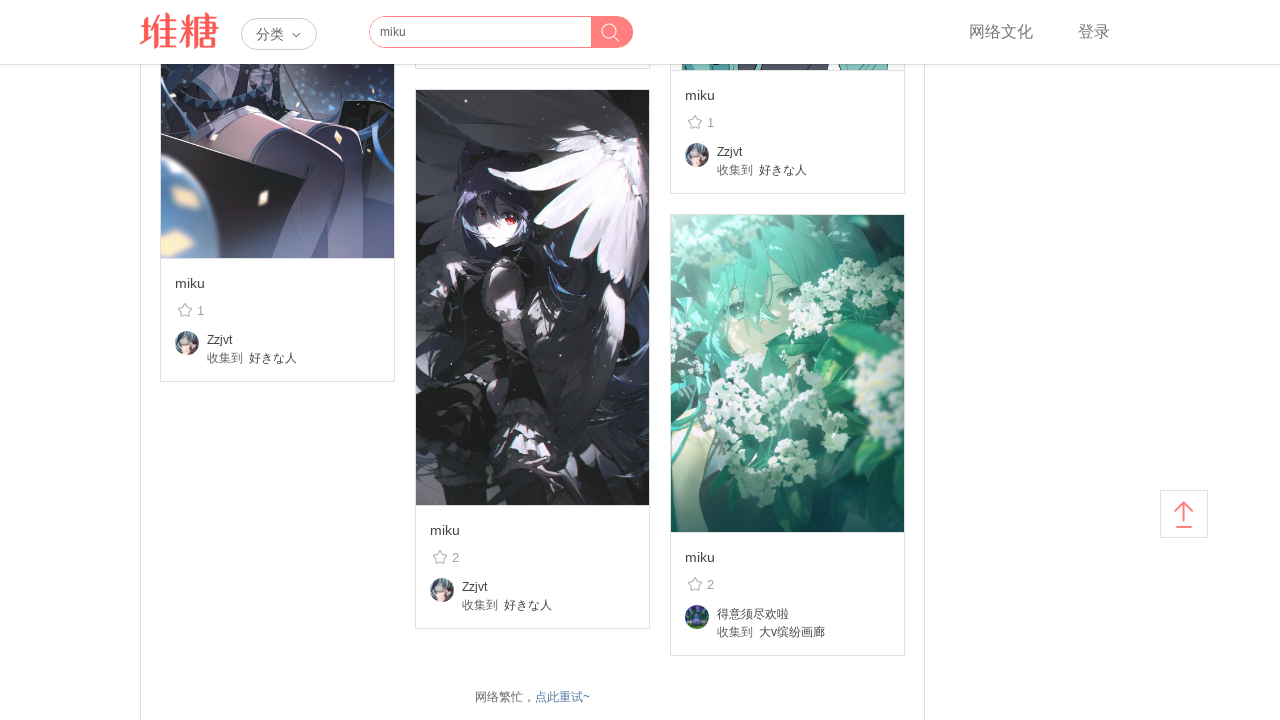

Scrolled down to trigger infinite scroll loading (iteration 2/10)
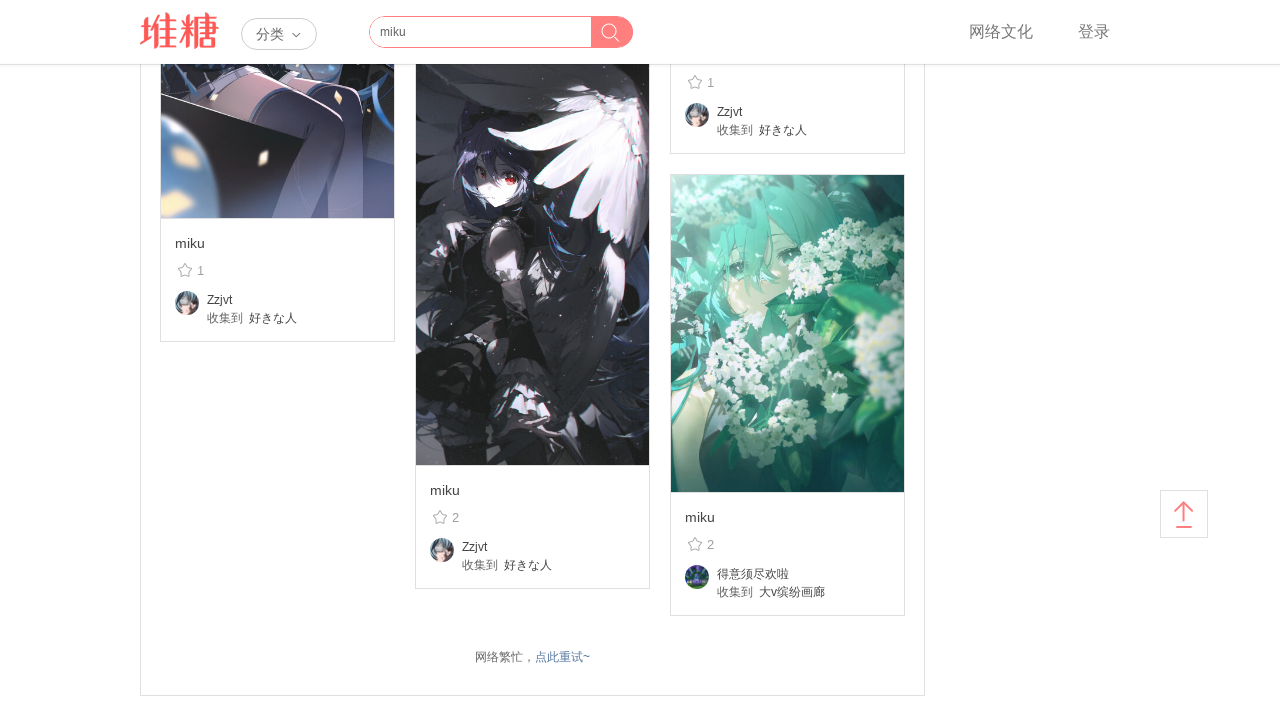

Waited 500ms for content to load
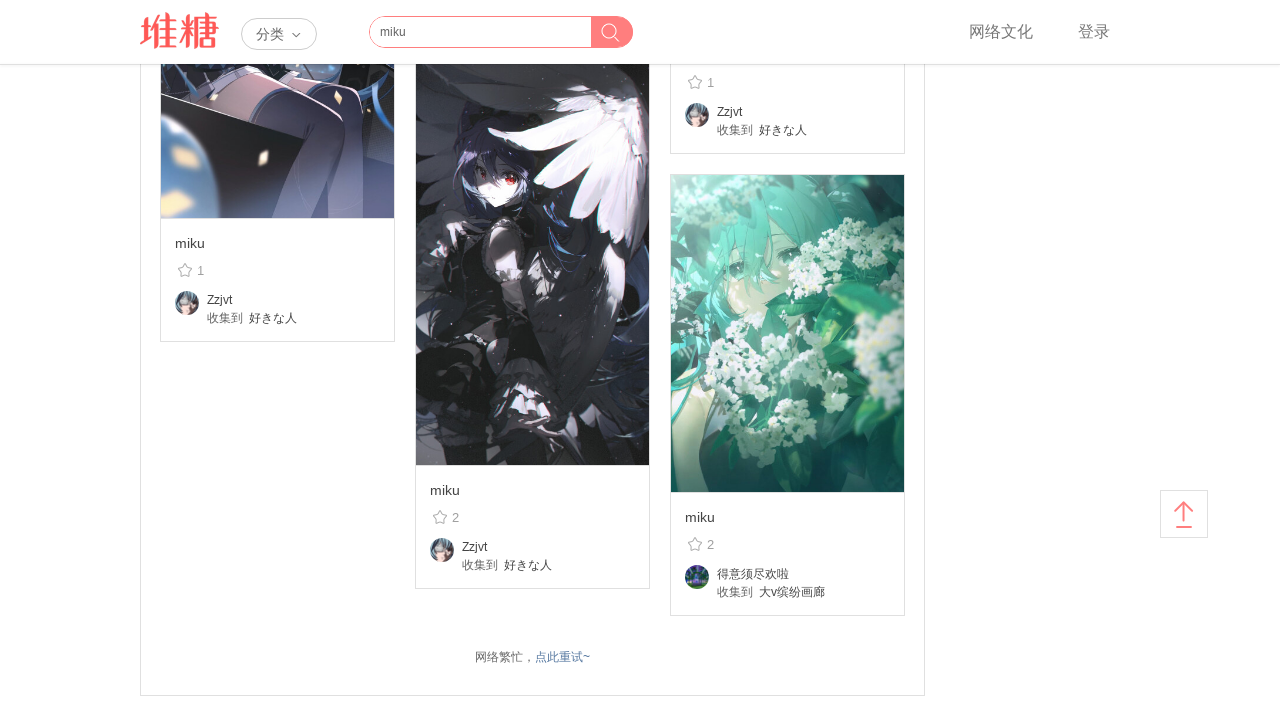

Scrolled down to trigger infinite scroll loading (iteration 3/10)
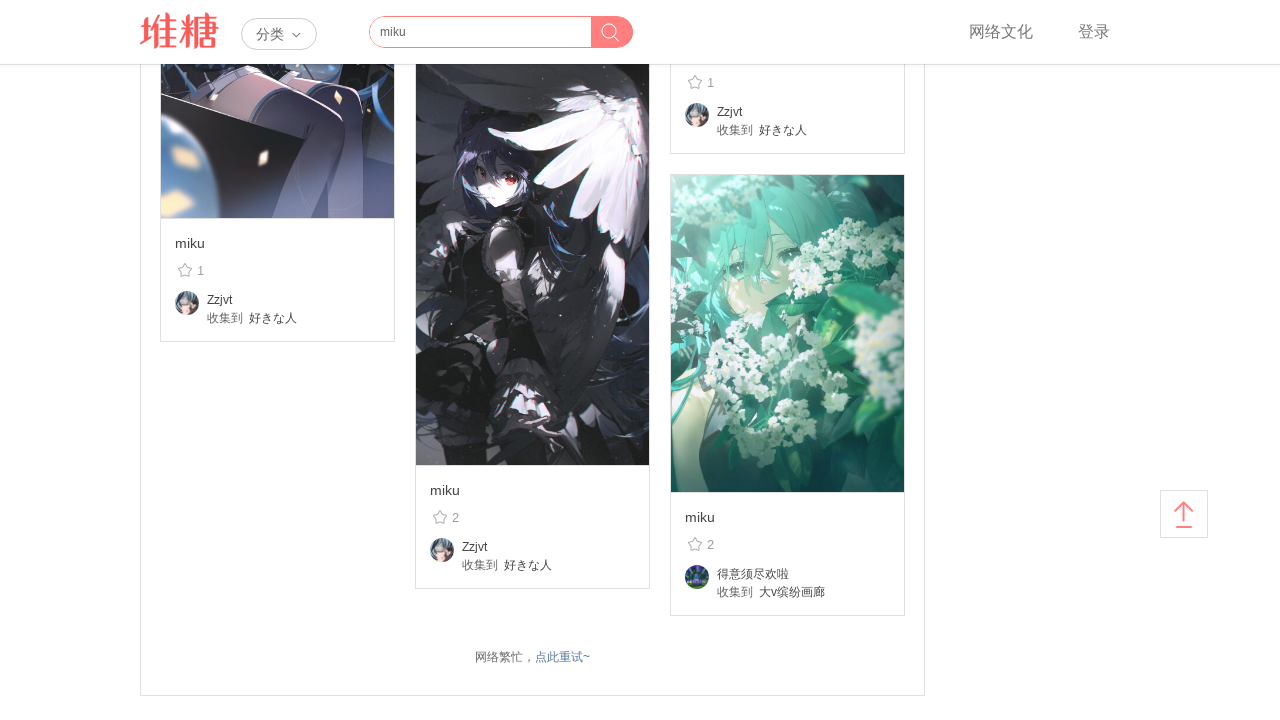

Waited 500ms for content to load
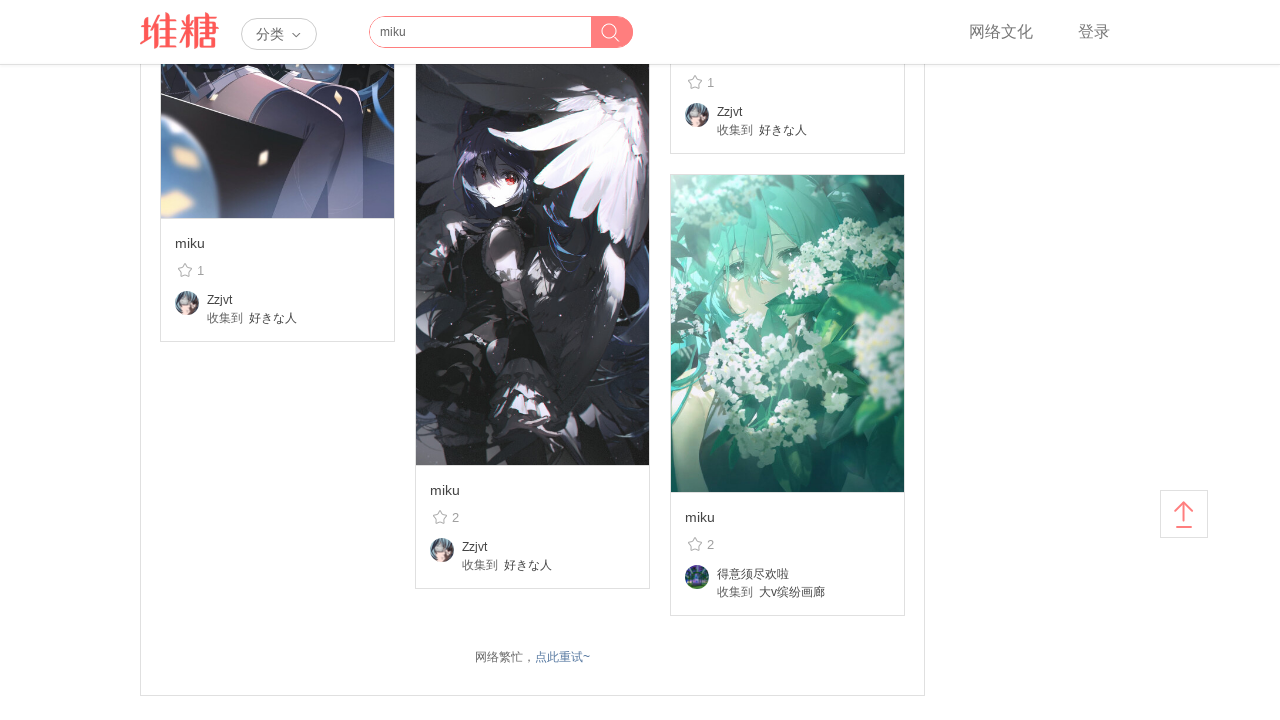

Scrolled down to trigger infinite scroll loading (iteration 4/10)
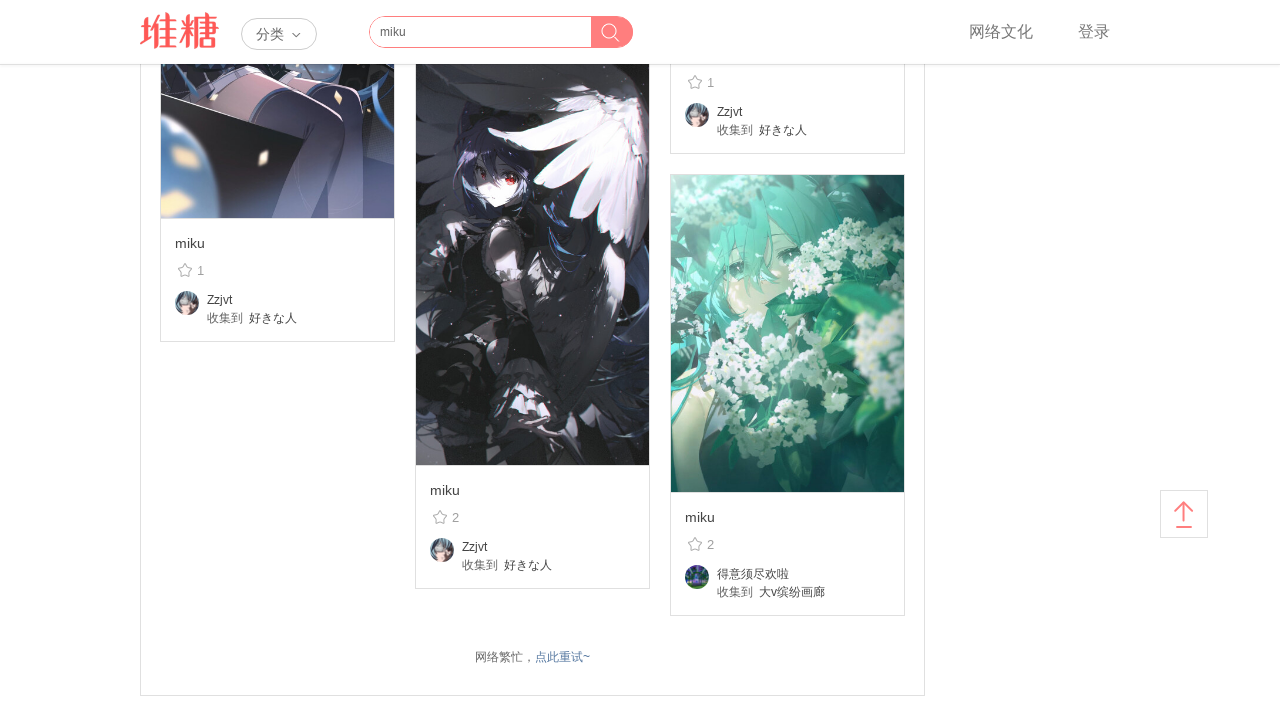

Waited 500ms for content to load
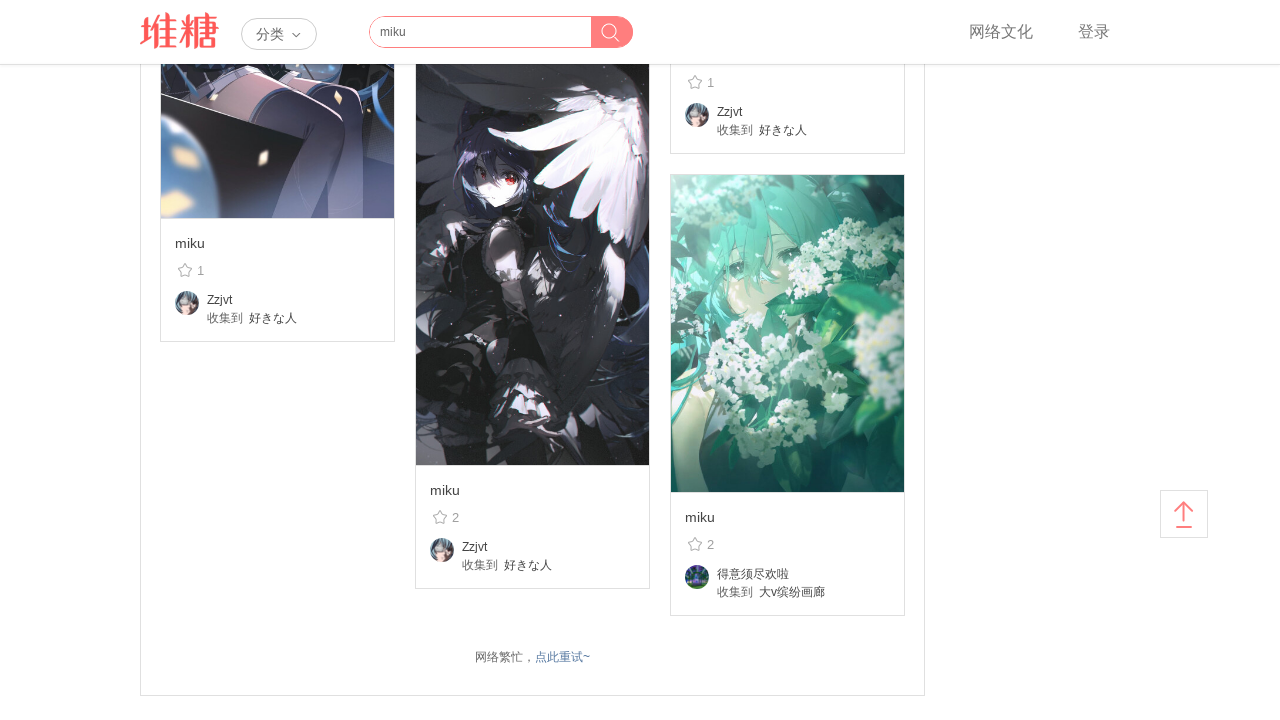

Scrolled down to trigger infinite scroll loading (iteration 5/10)
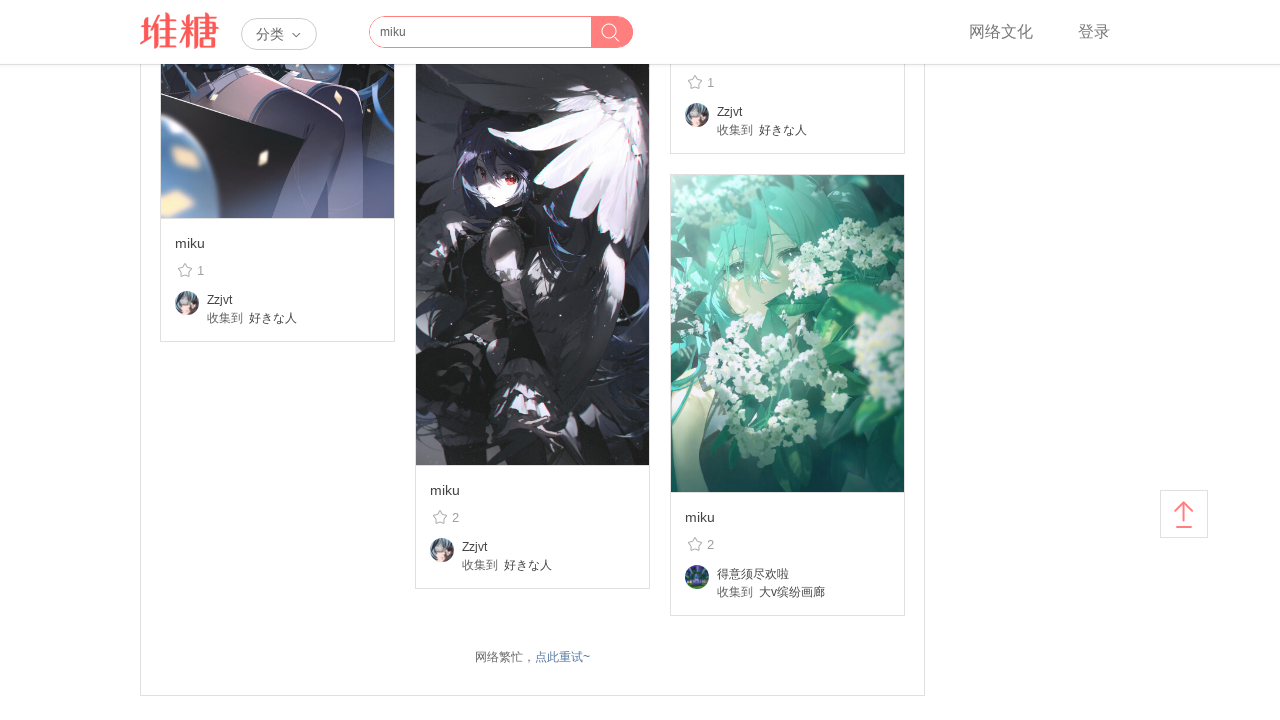

Waited 500ms for content to load
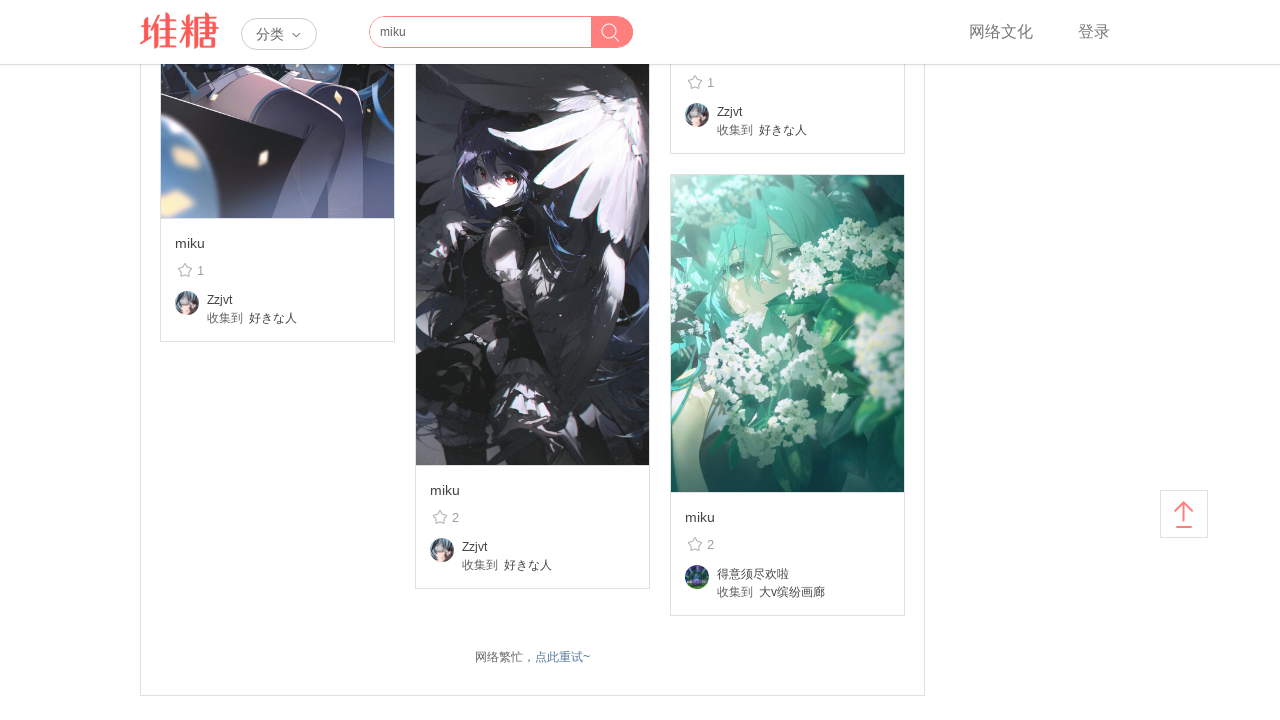

Scrolled down to trigger infinite scroll loading (iteration 6/10)
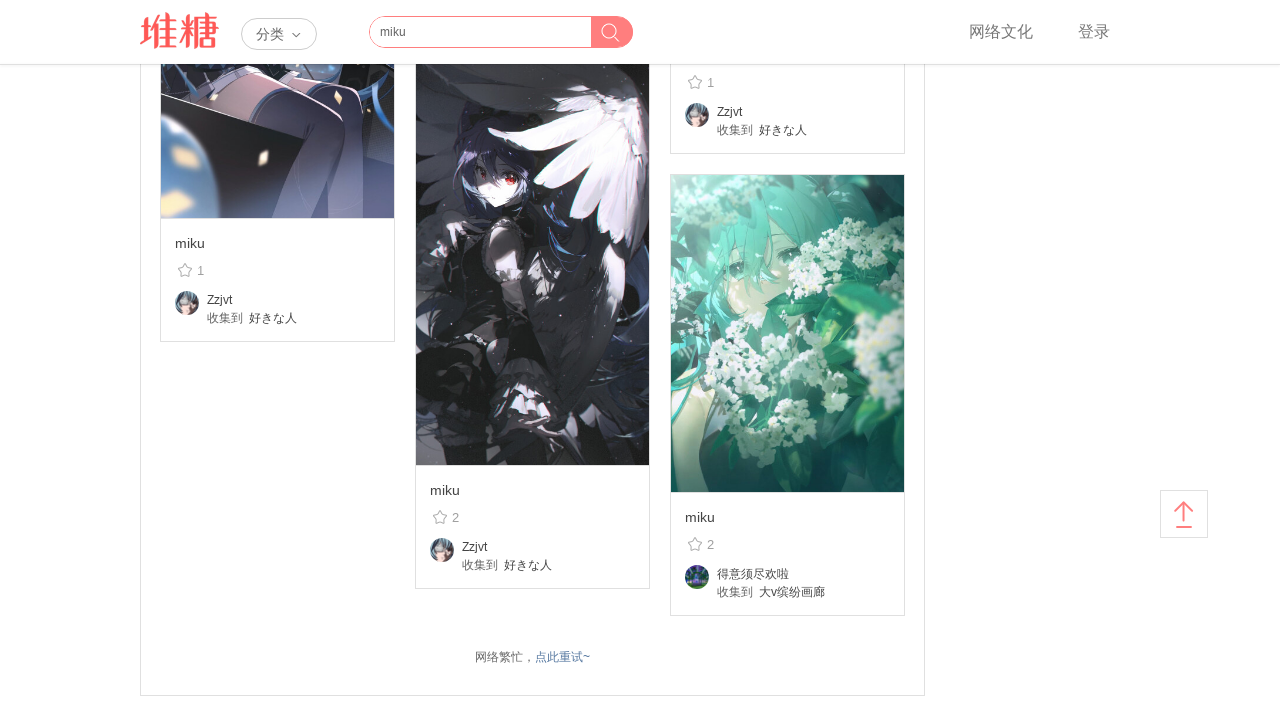

Waited 500ms for content to load
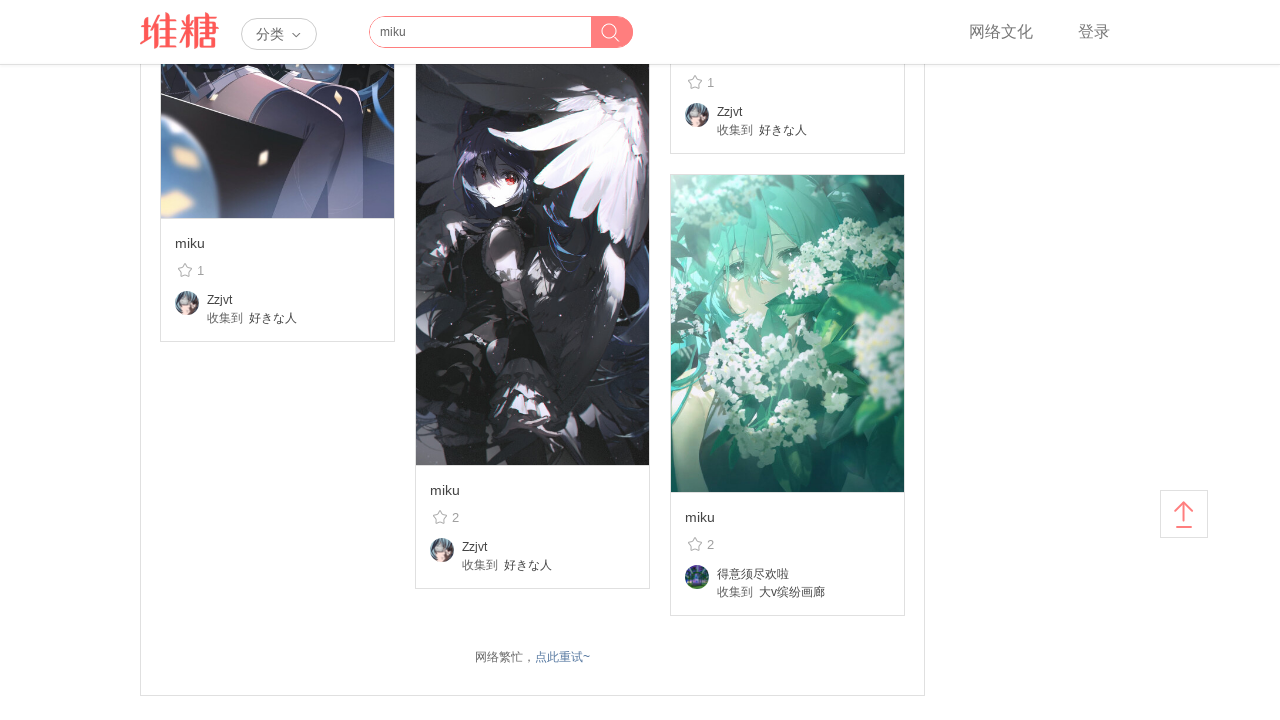

Scrolled down to trigger infinite scroll loading (iteration 7/10)
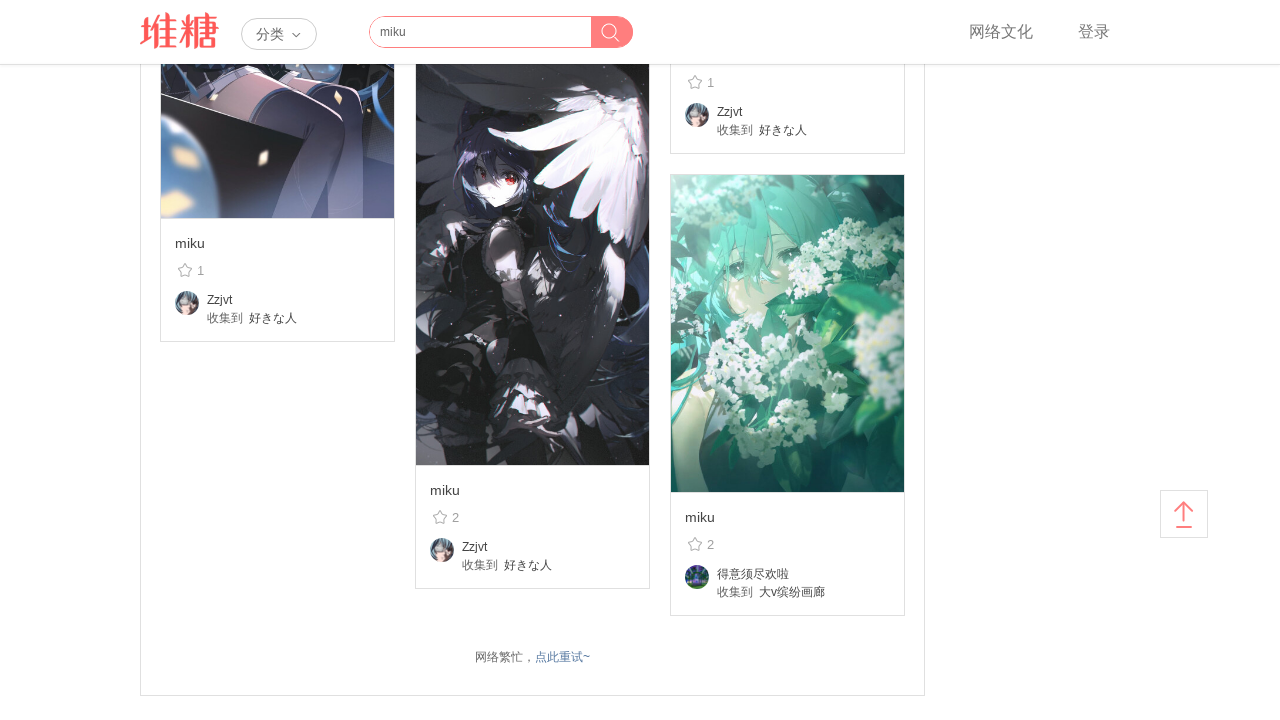

Waited 500ms for content to load
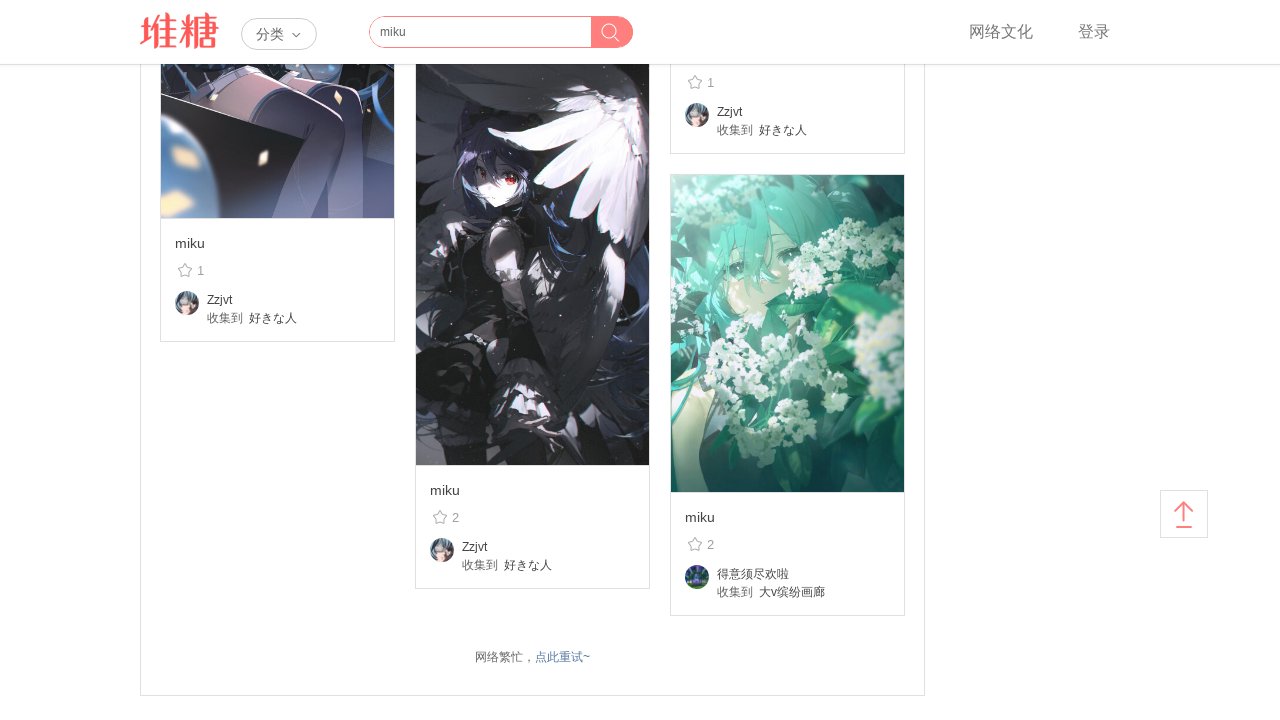

Scrolled down to trigger infinite scroll loading (iteration 8/10)
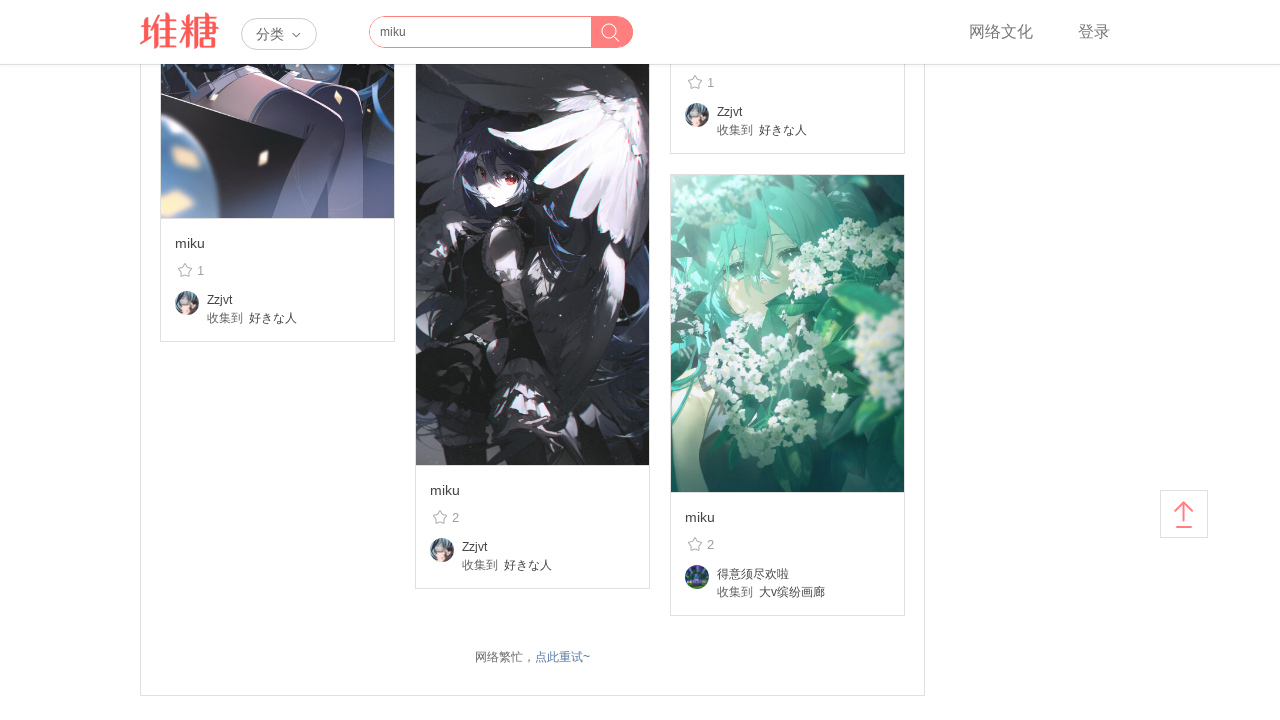

Waited 500ms for content to load
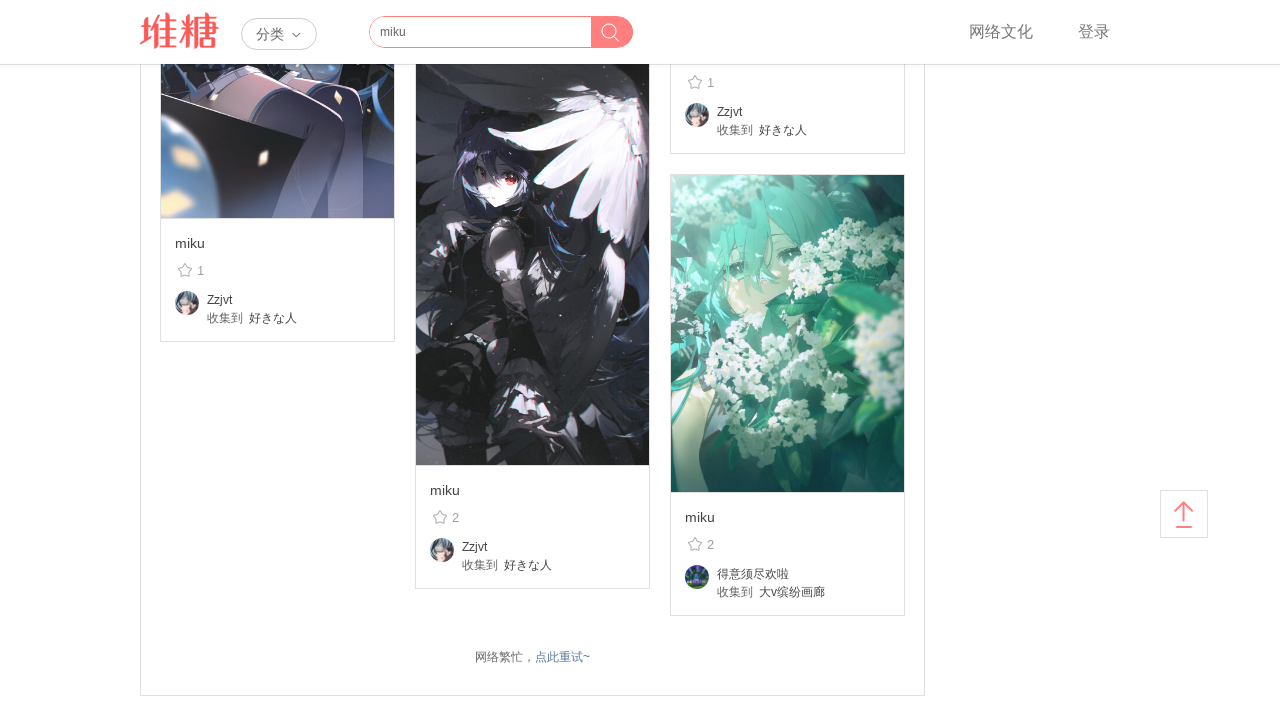

Scrolled down to trigger infinite scroll loading (iteration 9/10)
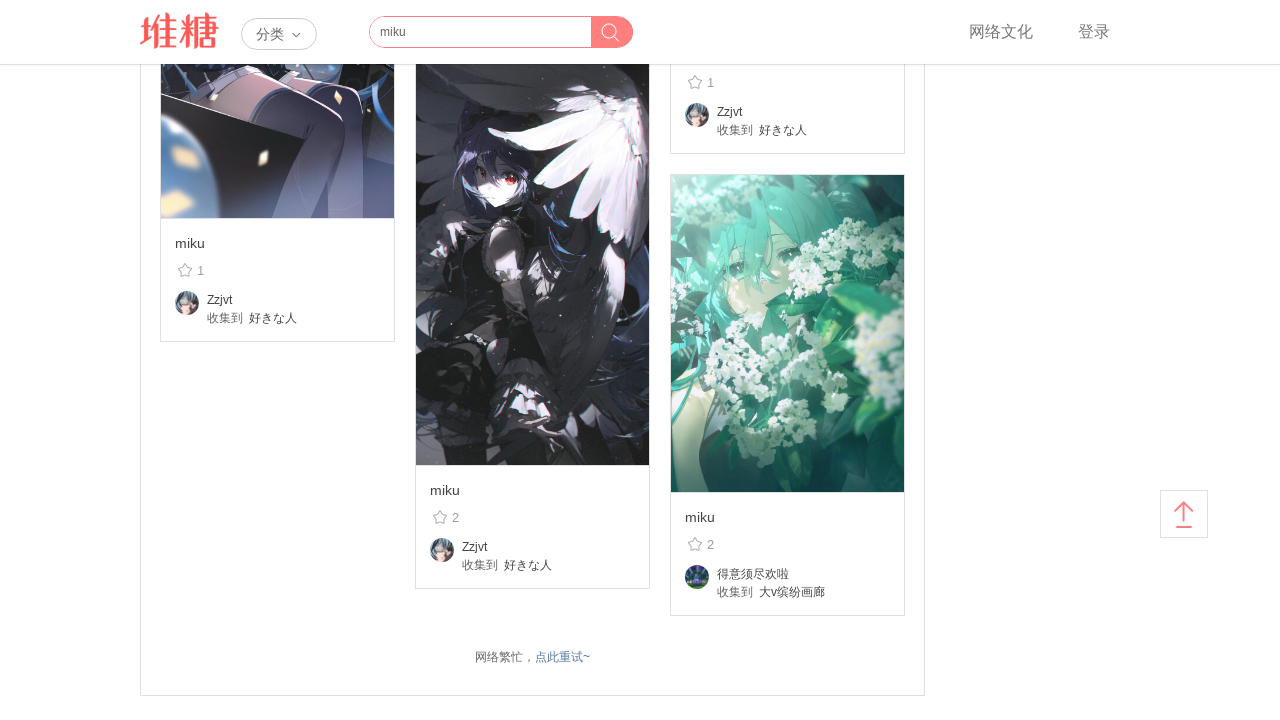

Waited 500ms for content to load
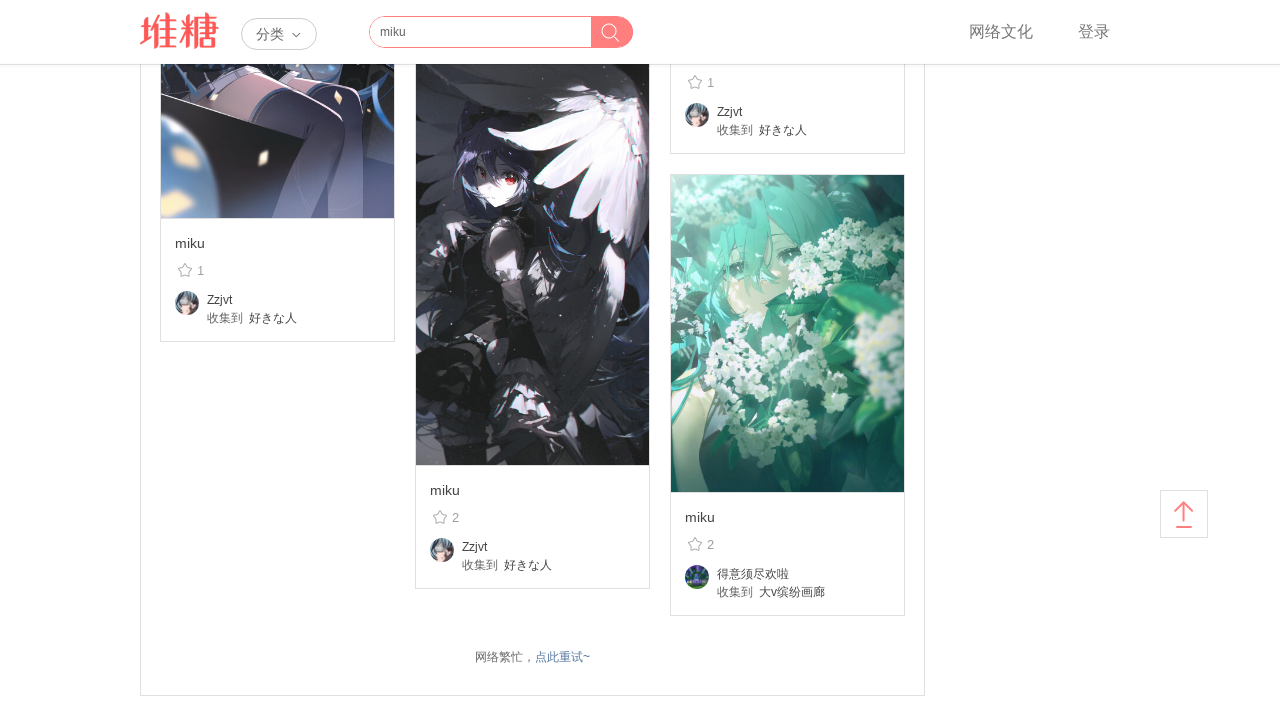

Scrolled down to trigger infinite scroll loading (iteration 10/10)
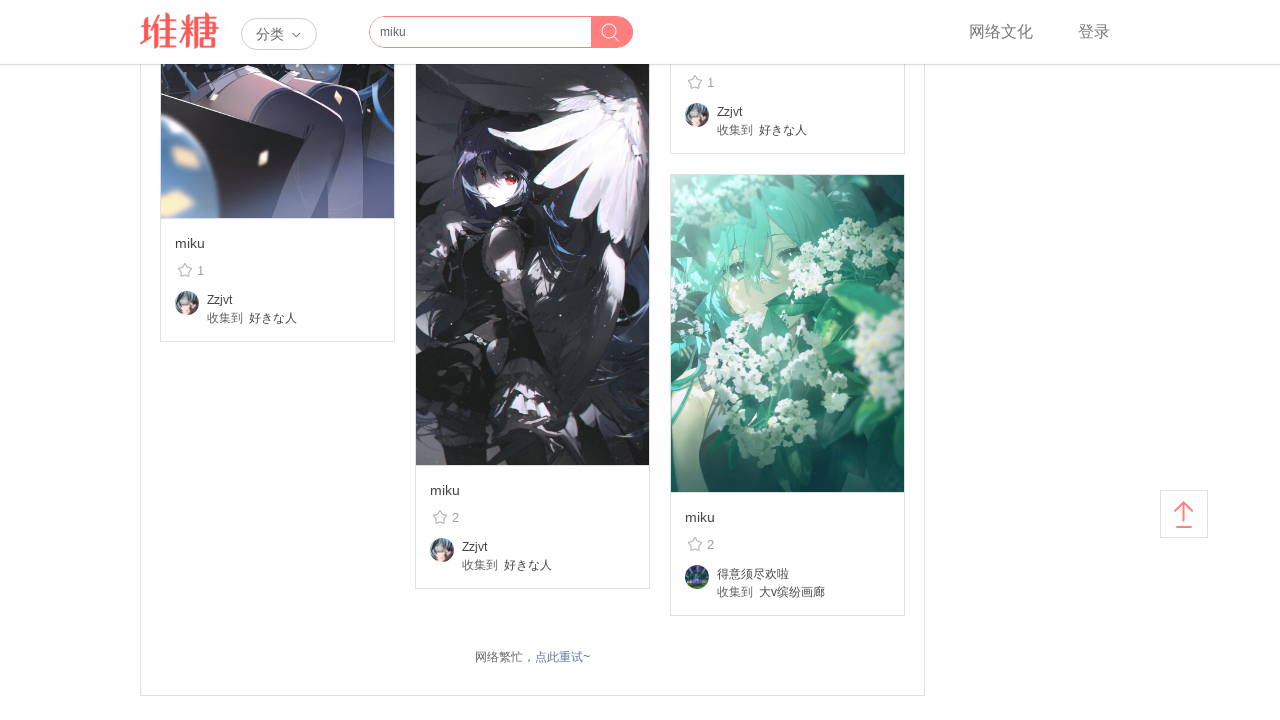

Waited 500ms for content to load
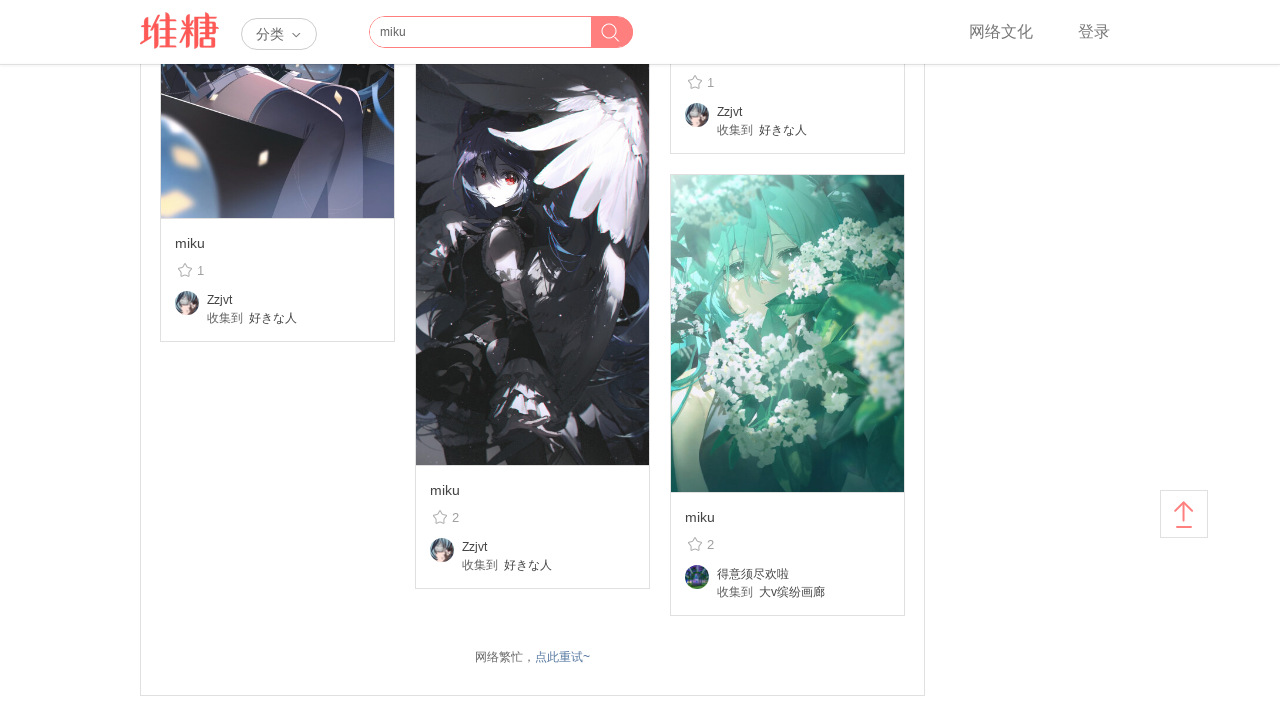

Verified images have loaded on the page
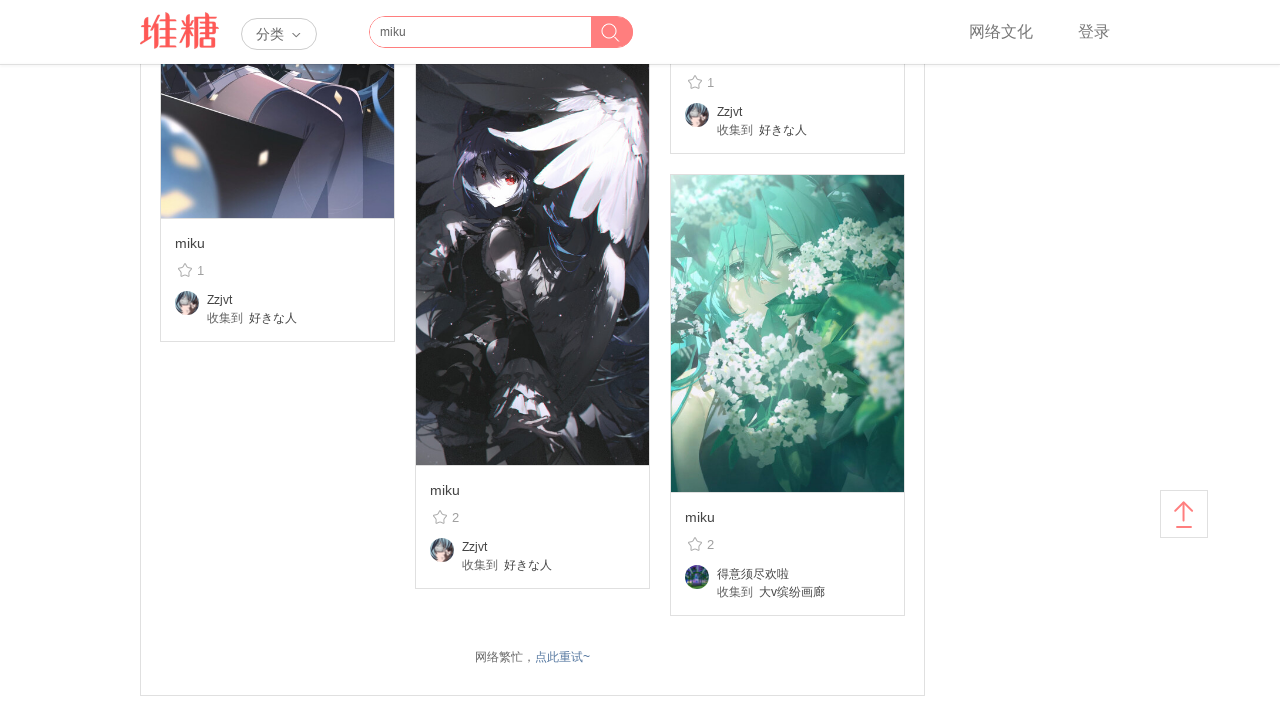

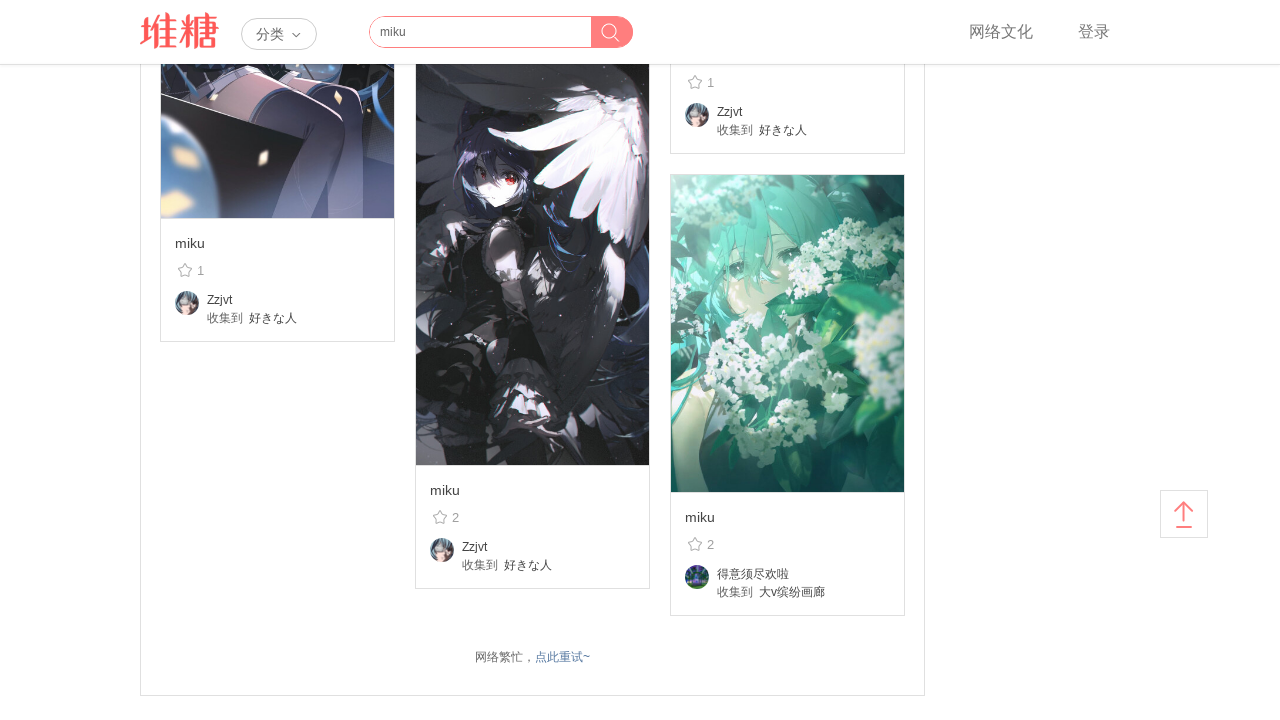